Tests checkbox functionality on a flight booking practice page by clicking a date view option and toggling the Indian Armed Forces checkbox, then verifying the Senior Citizen checkbox is not selected

Starting URL: https://rahulshettyacademy.com/dropdownsPractise/

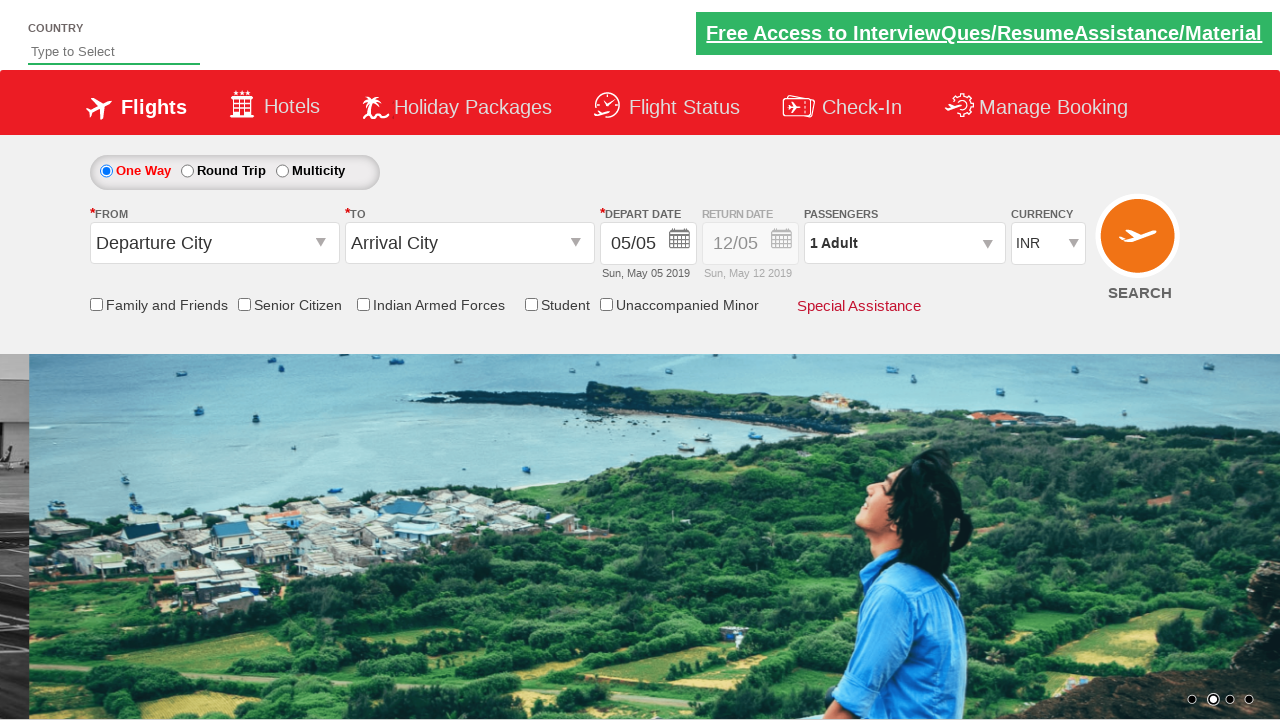

Clicked on the date view radio button at (648, 244) on input[id='ctl00_mainContent_view_date1']
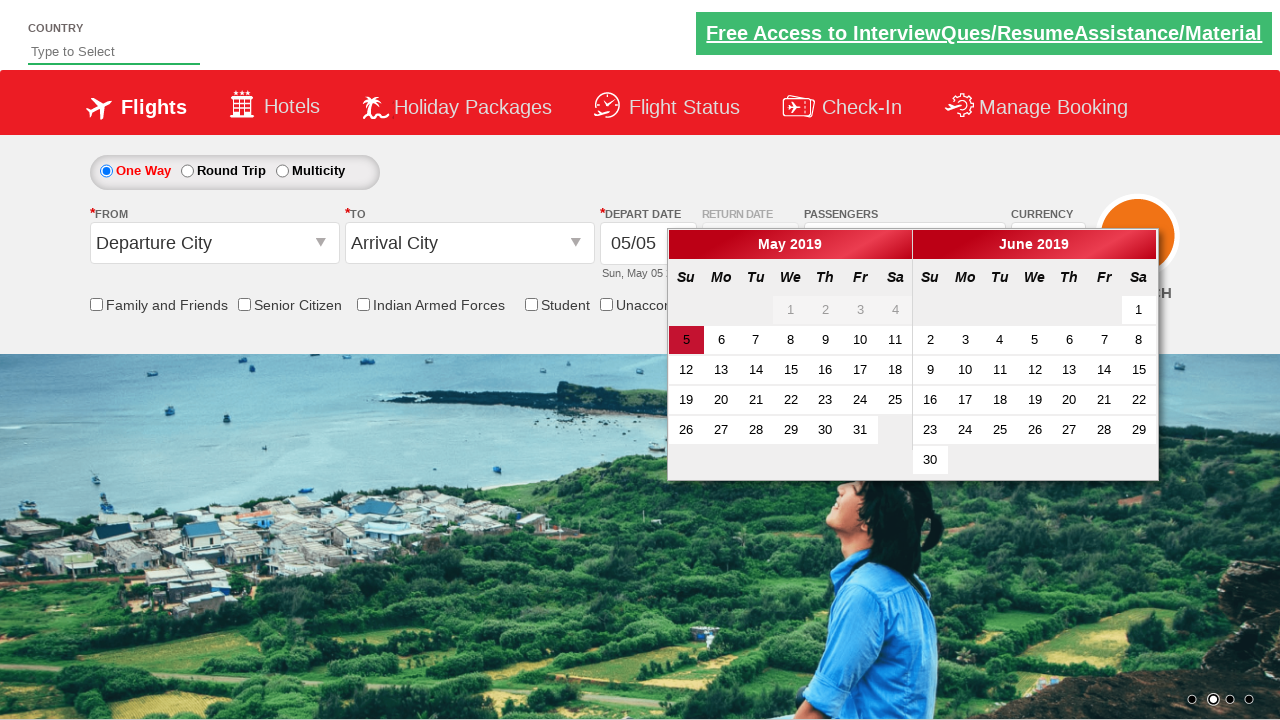

Waited 1 second for page to respond after clicking date view
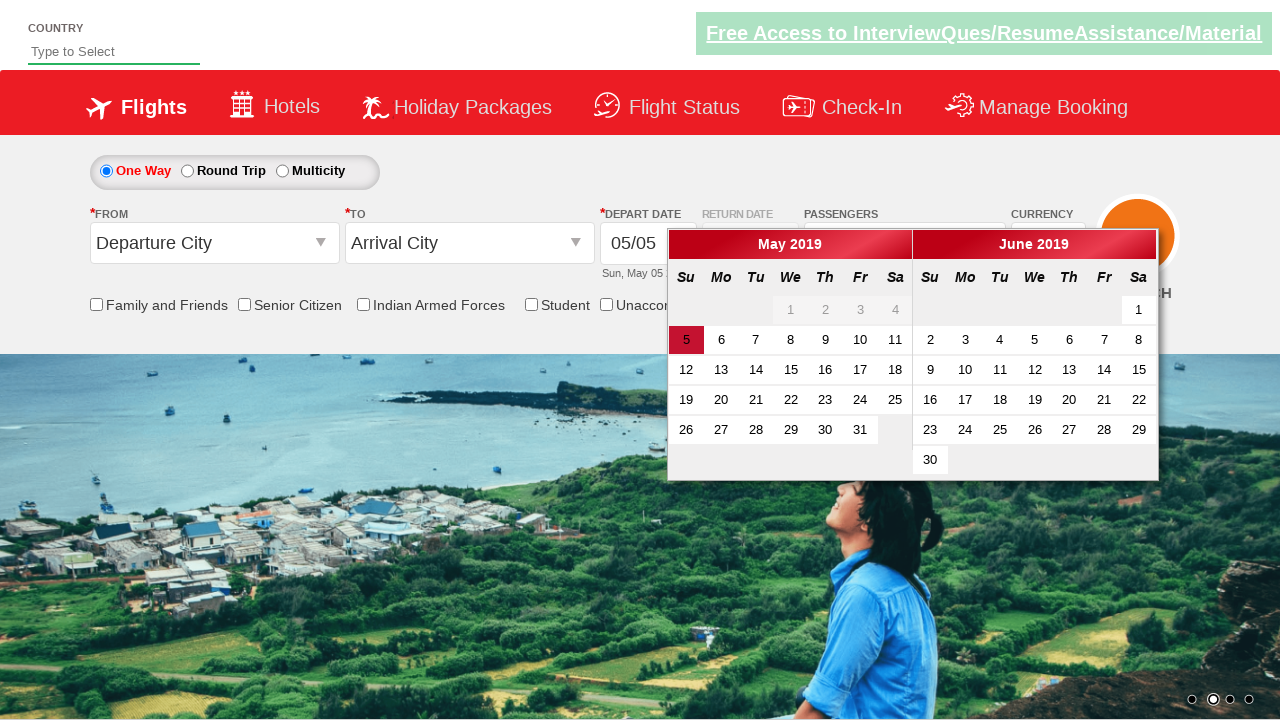

Clicked on the Indian Armed Forces checkbox at (363, 304) on input[id='ctl00_mainContent_chk_IndArm']
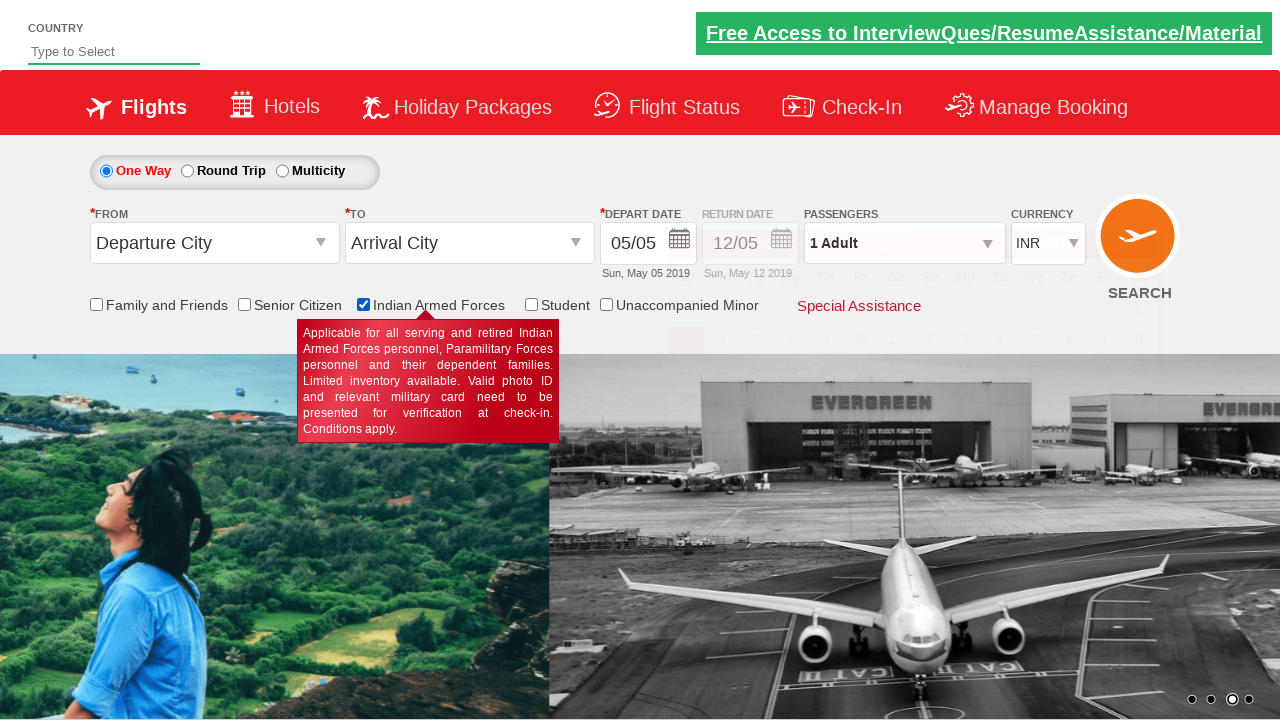

Waited 1 second for page to respond after clicking Indian Armed Forces checkbox
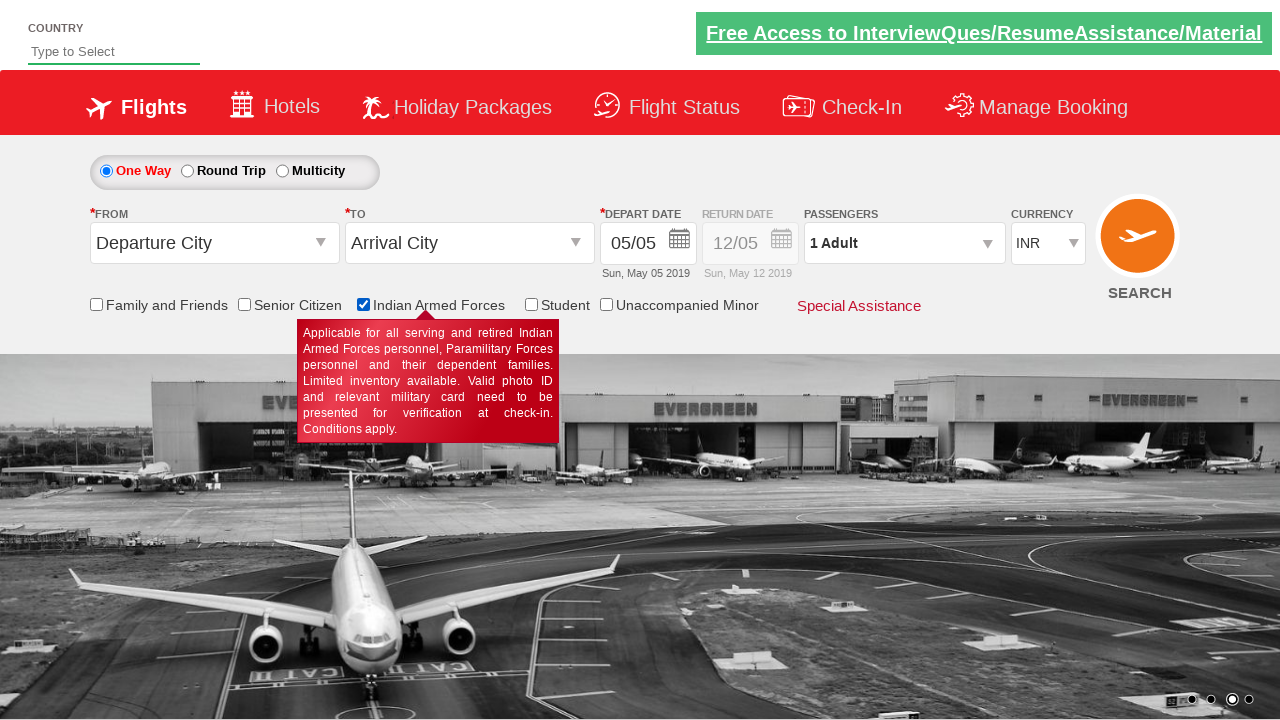

Located the Senior Citizen checkbox element
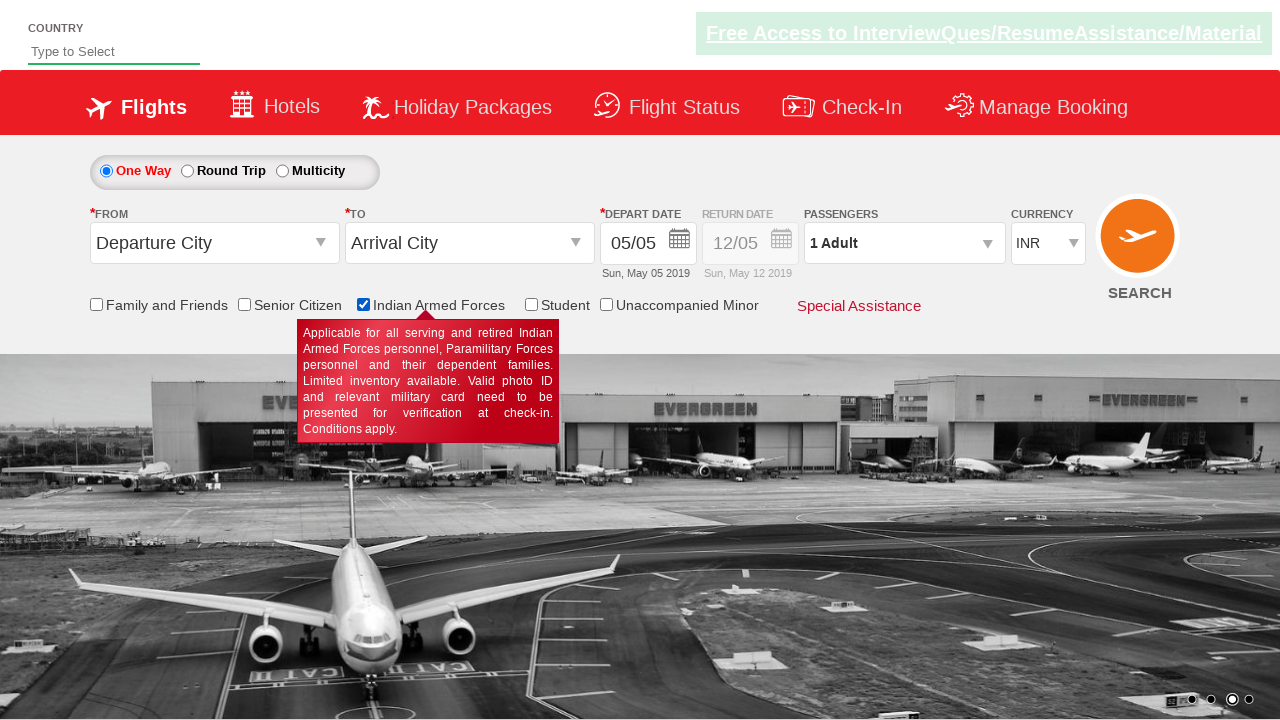

Verified that the Senior Citizen checkbox is not selected
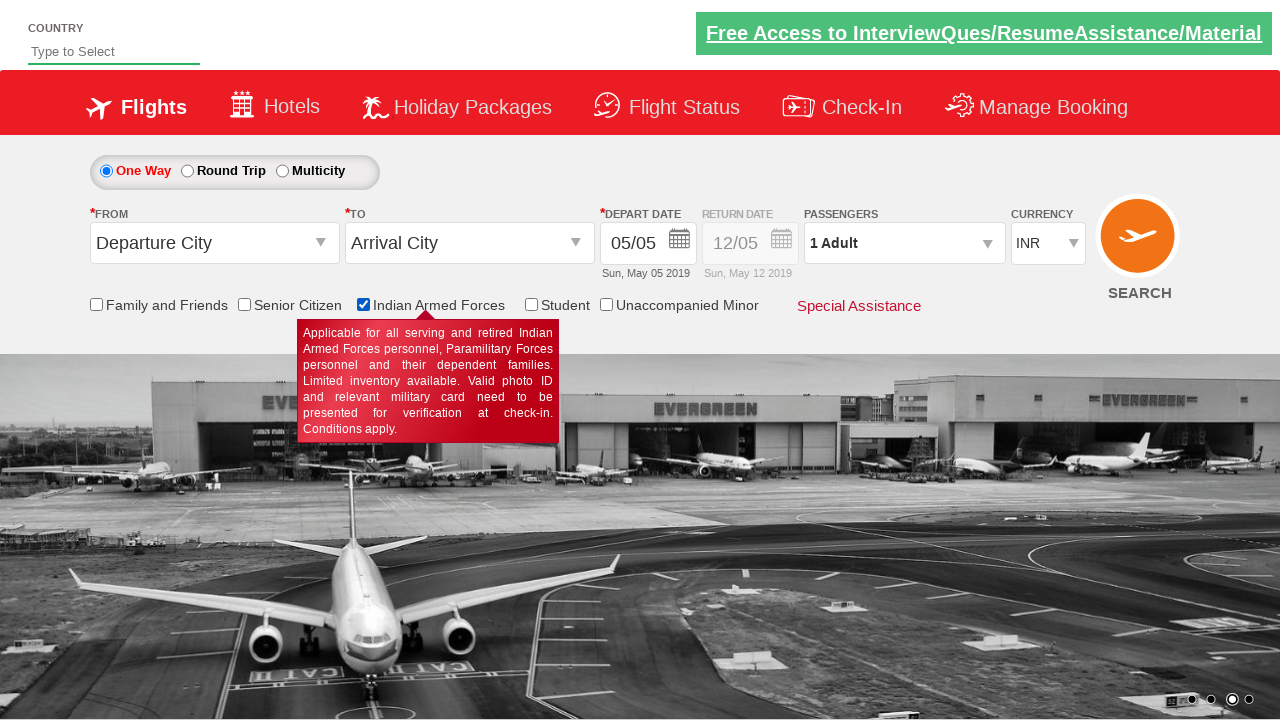

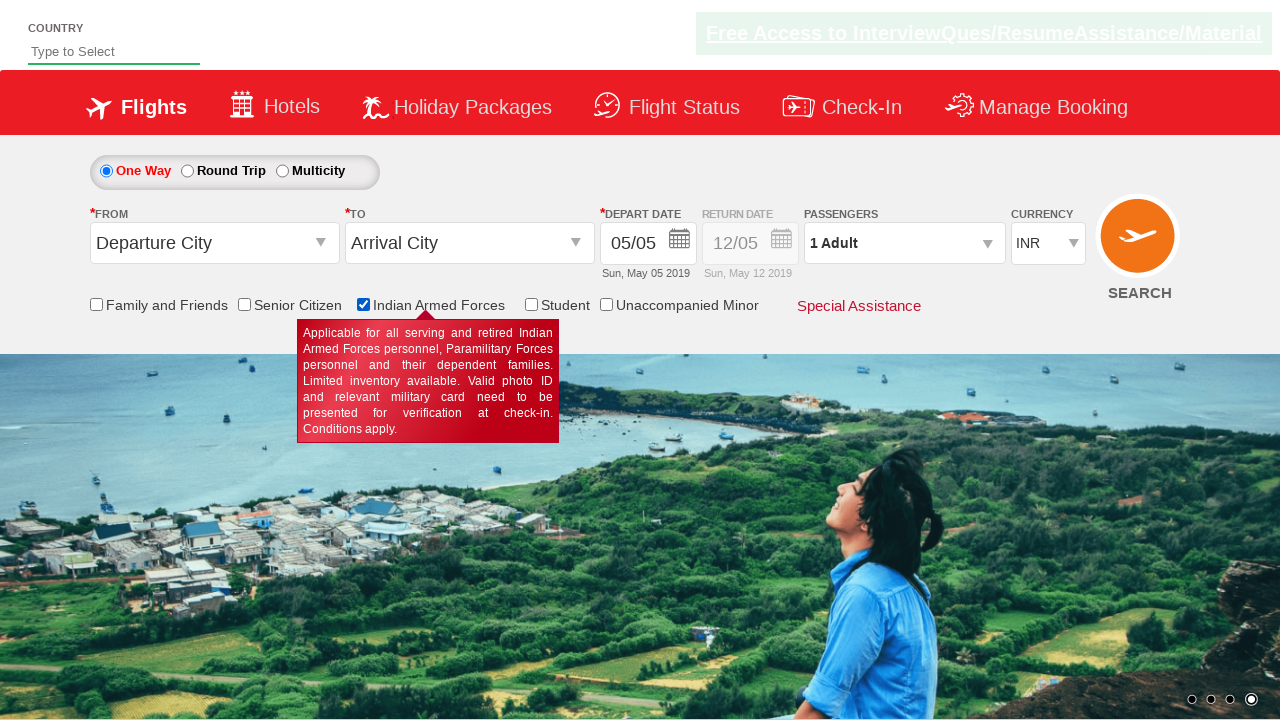